Tests that a todo item is removed when edited to an empty string

Starting URL: https://demo.playwright.dev/todomvc

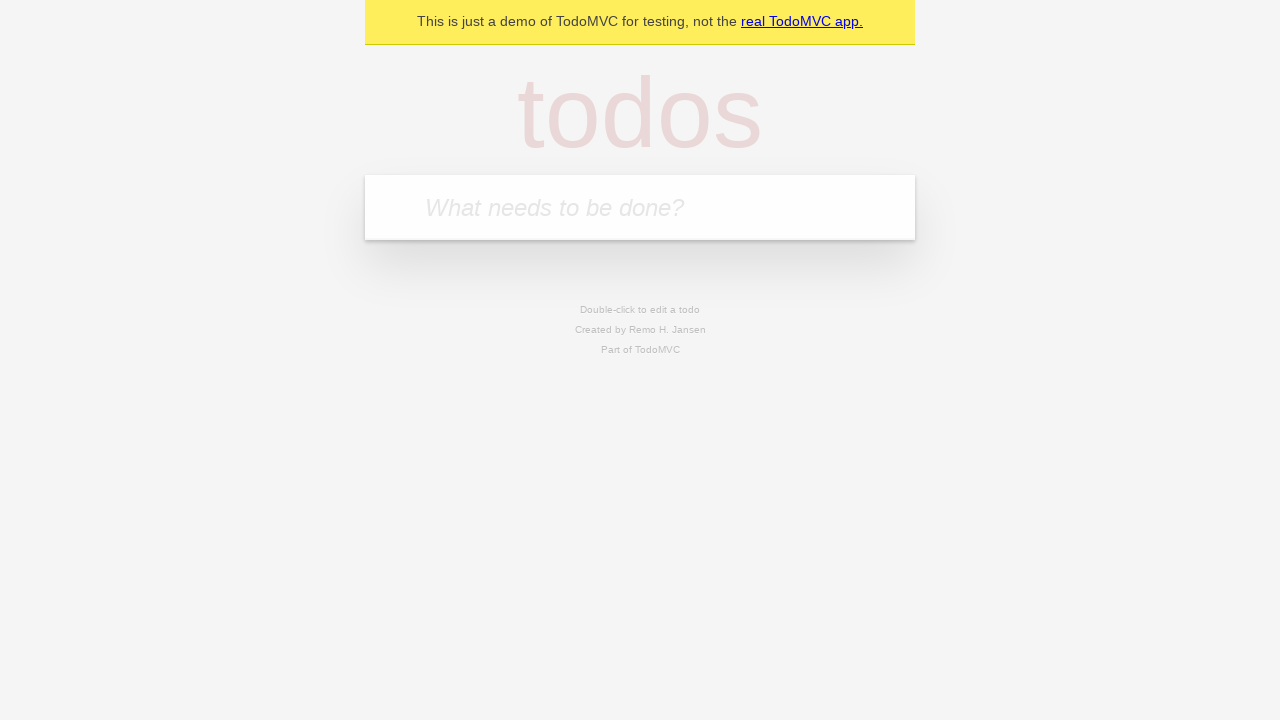

Filled first todo item with 'buy some cheese' on .new-todo
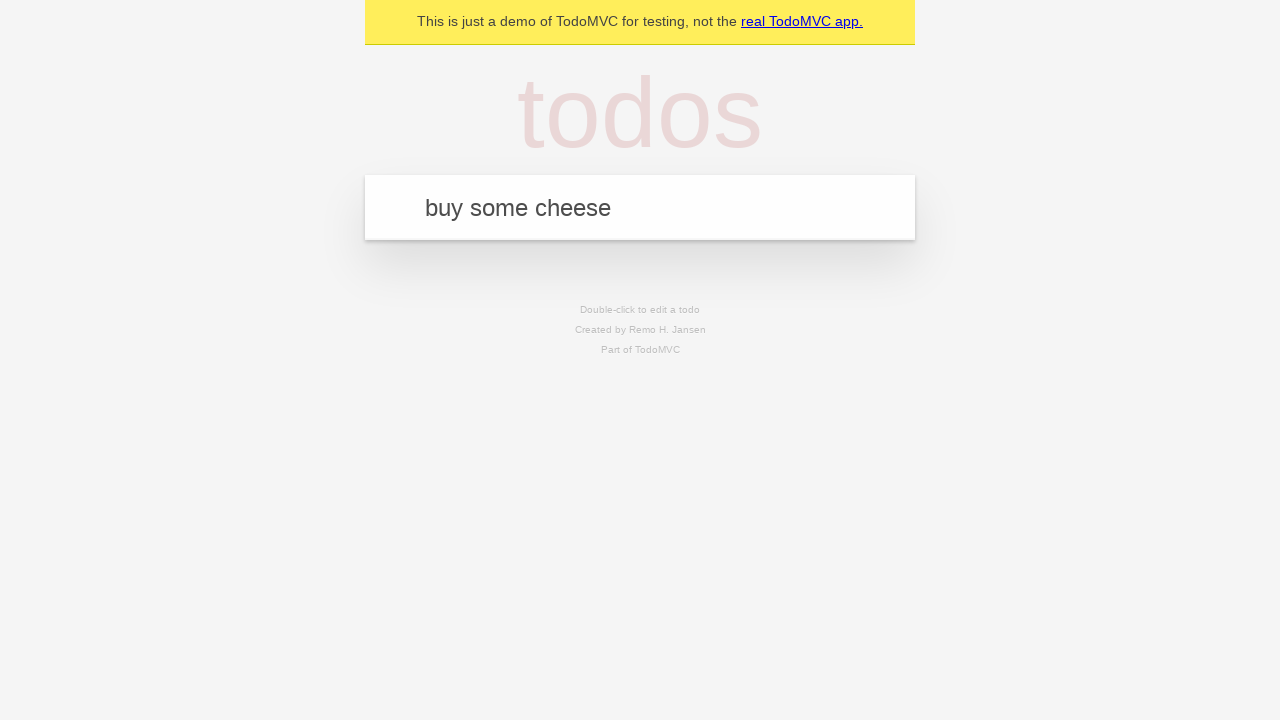

Pressed Enter to create first todo item on .new-todo
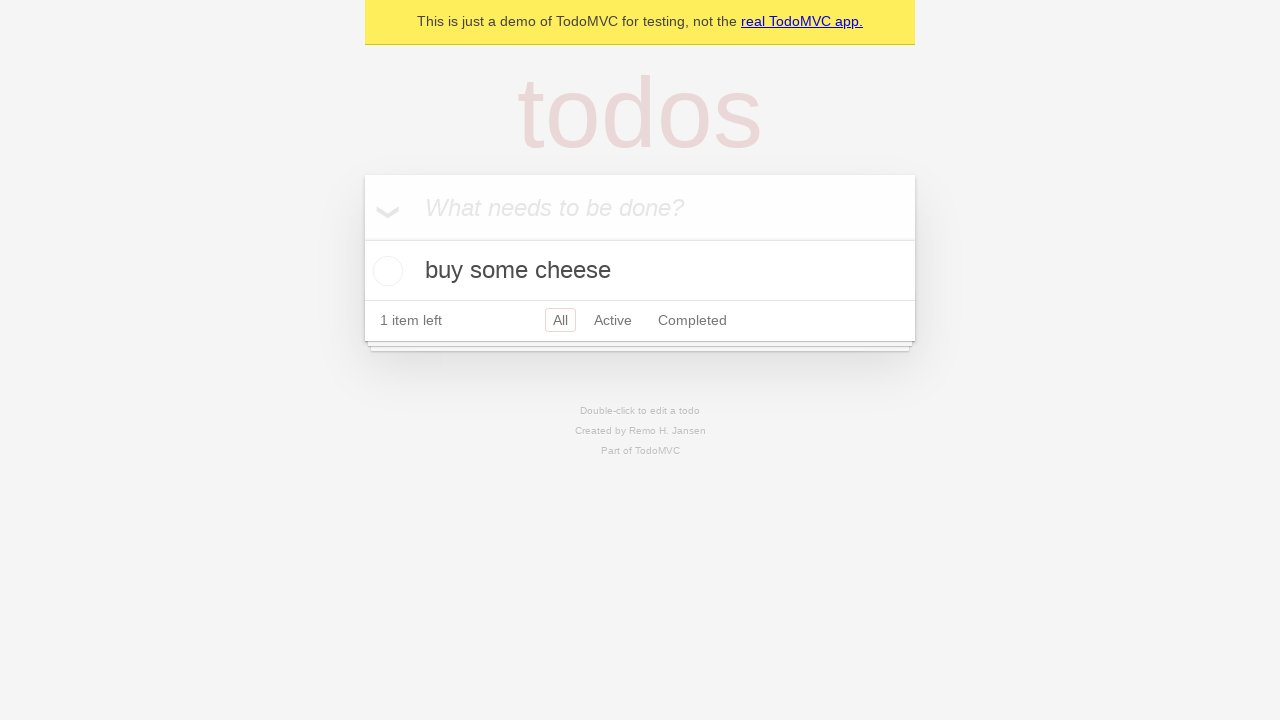

Filled second todo item with 'feed the cat' on .new-todo
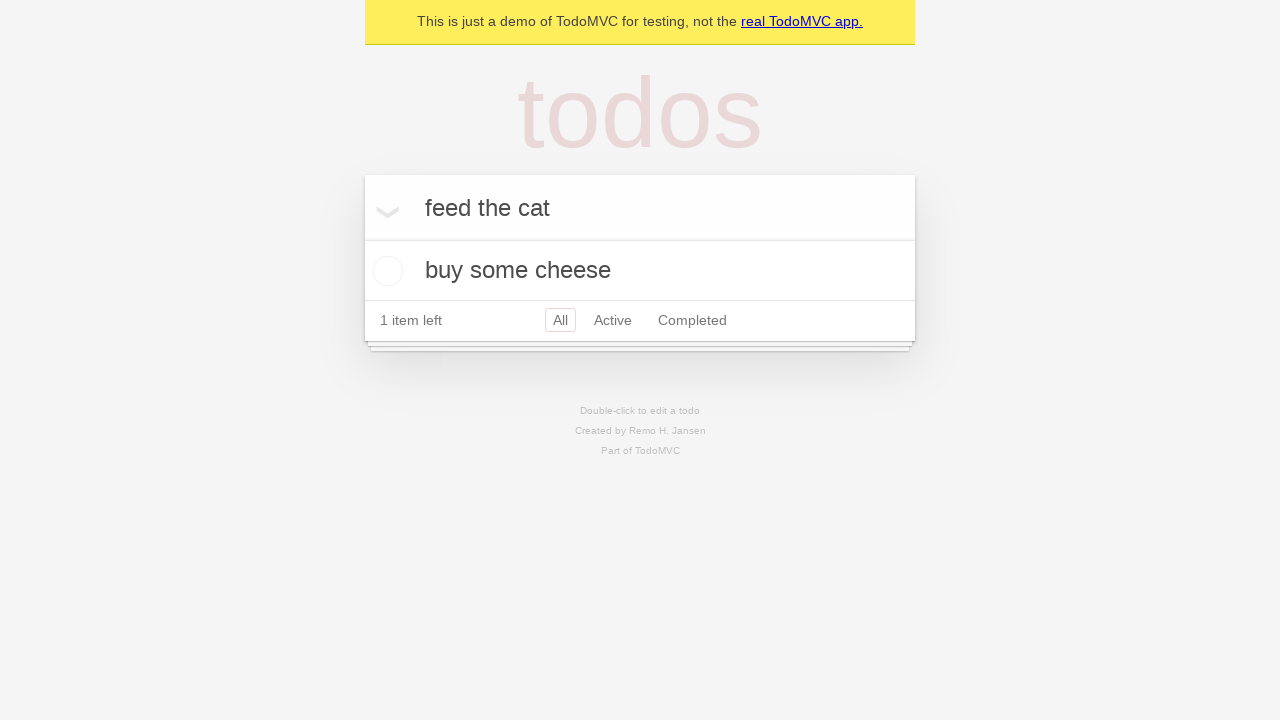

Pressed Enter to create second todo item on .new-todo
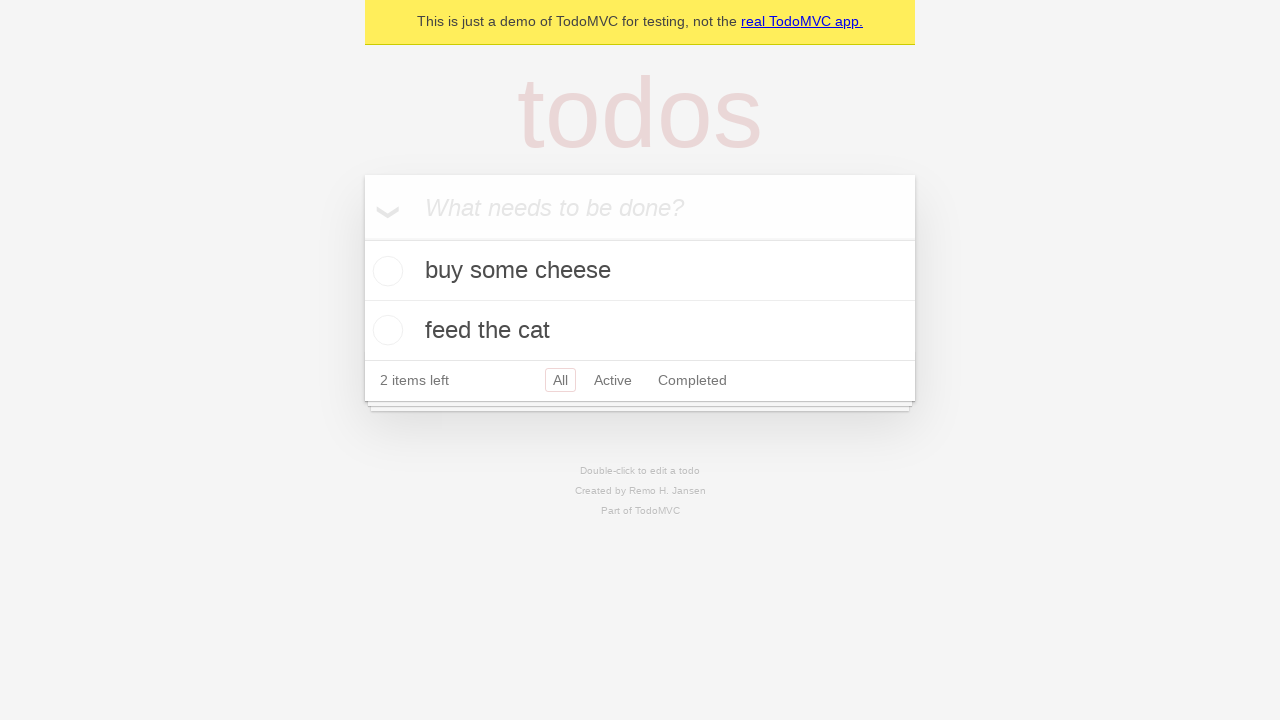

Filled third todo item with 'book a doctors appointment' on .new-todo
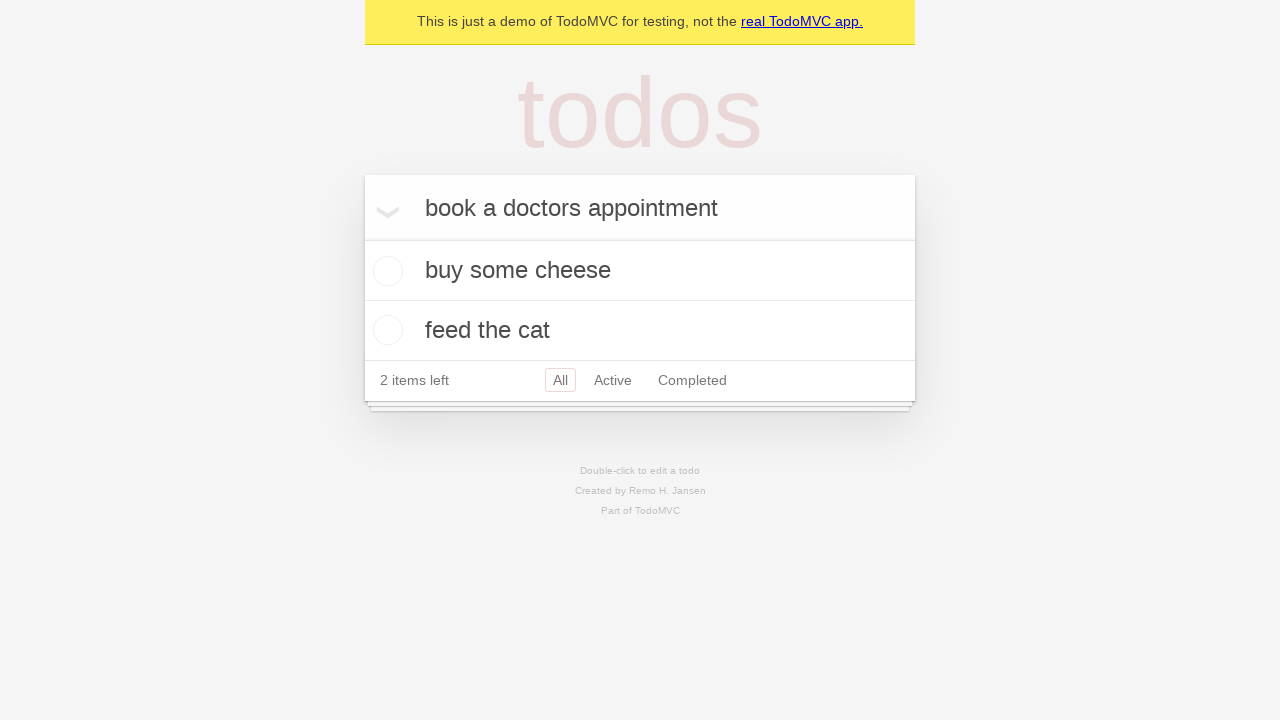

Pressed Enter to create third todo item on .new-todo
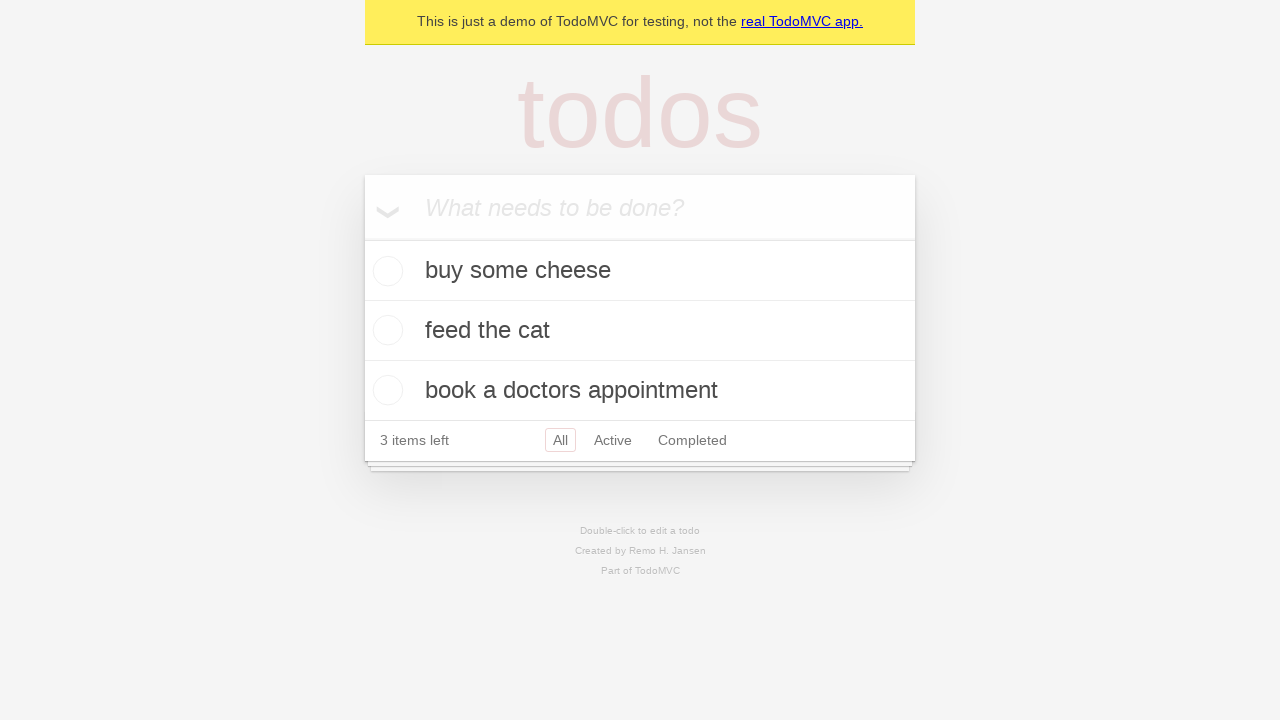

Waited for all 3 todo items to load
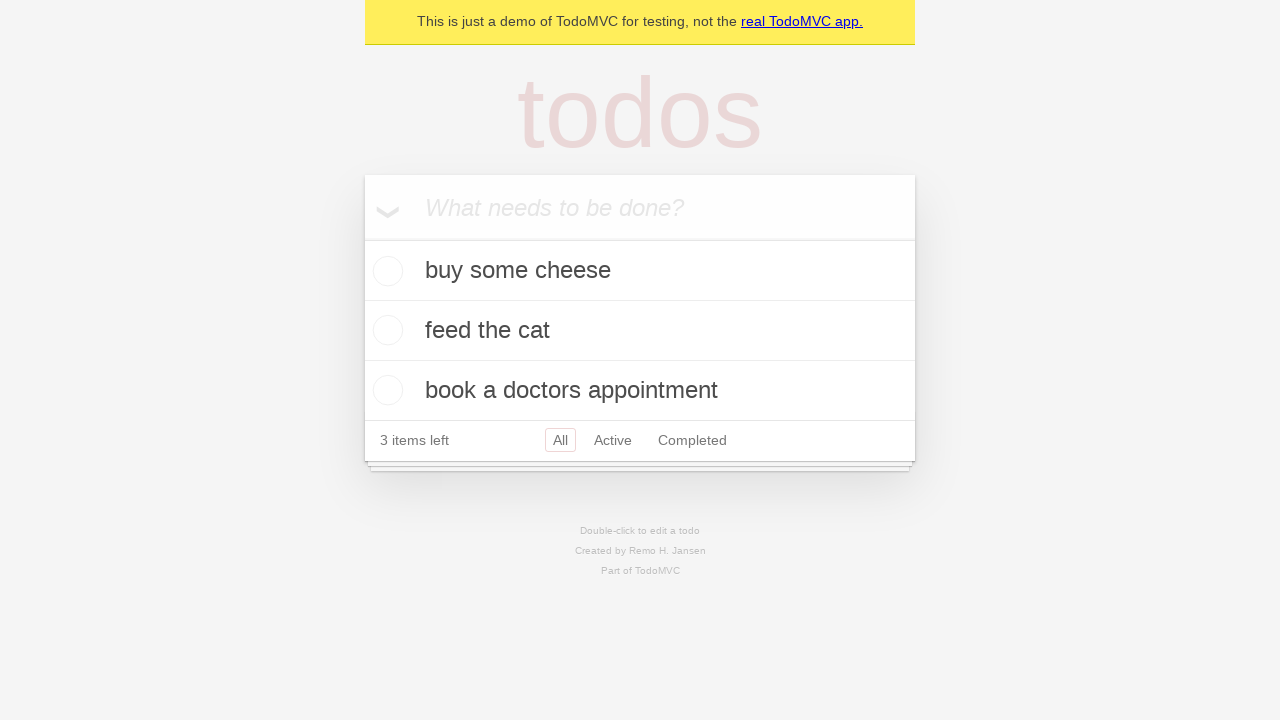

Double-clicked second todo item to enter edit mode at (640, 331) on .todo-list li >> nth=1
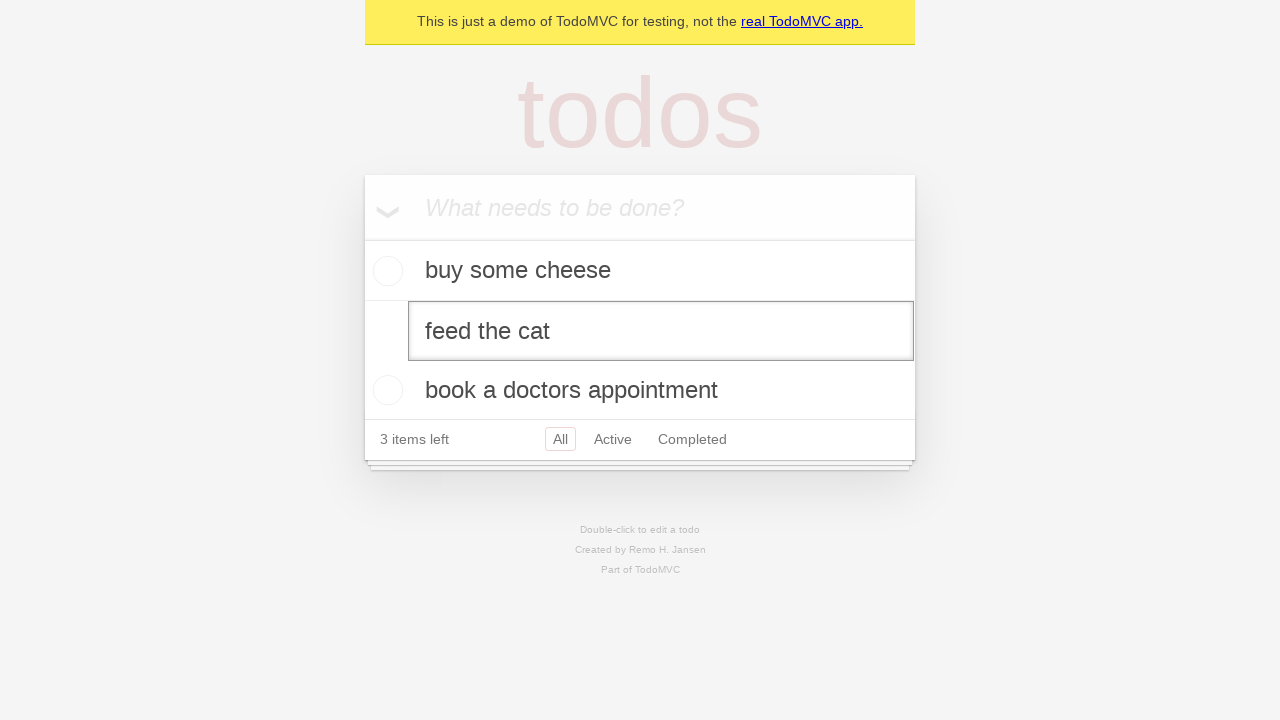

Cleared the text field of the second todo item on .todo-list li >> nth=1 >> .edit
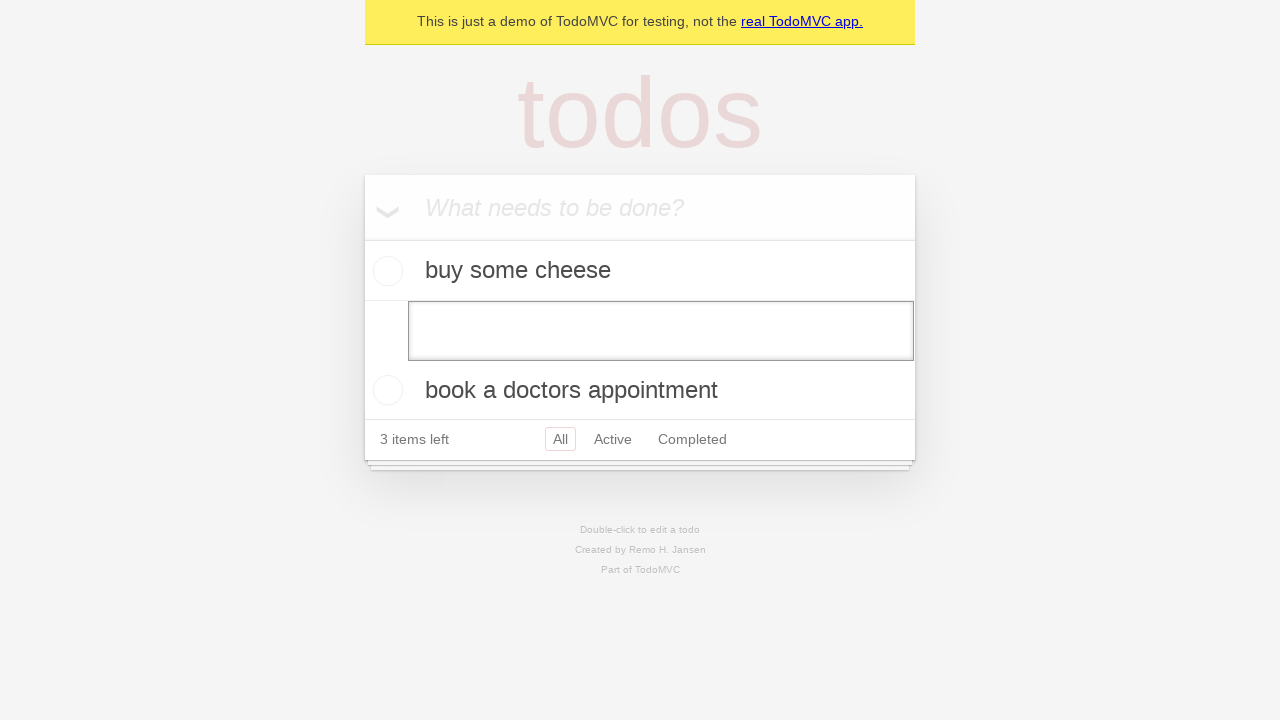

Pressed Enter to confirm edit with empty string, removing the todo item on .todo-list li >> nth=1 >> .edit
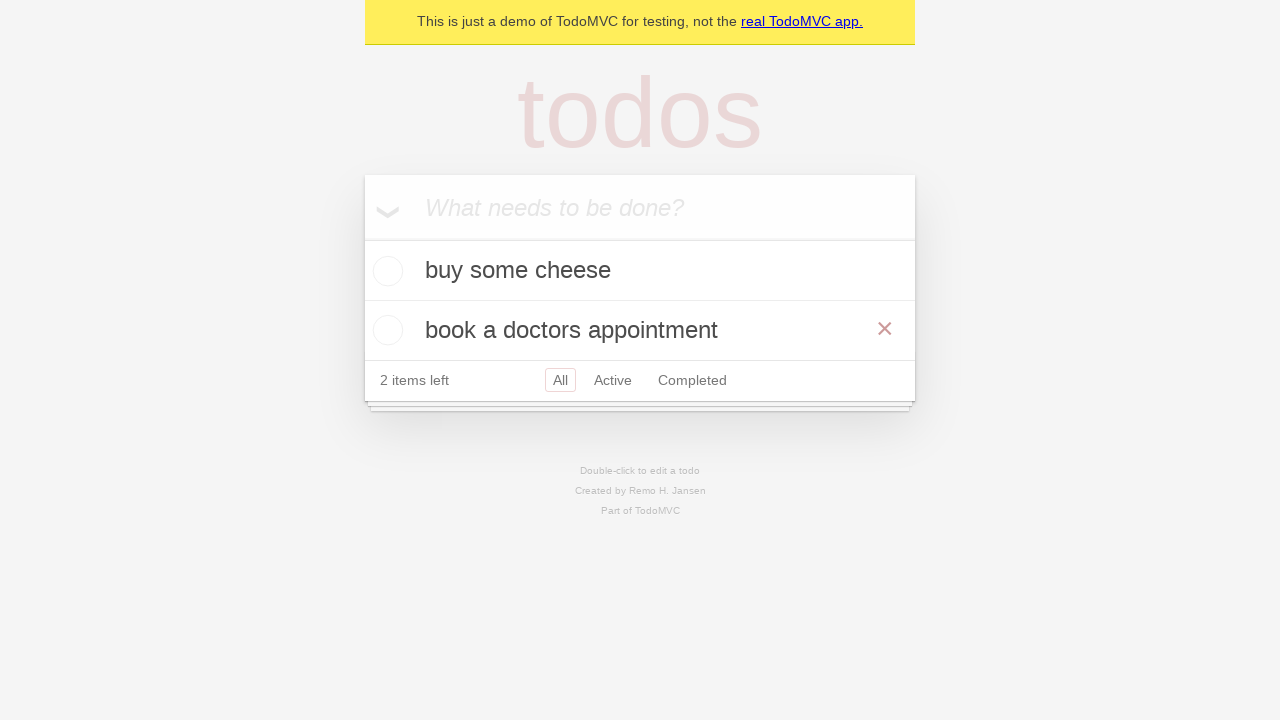

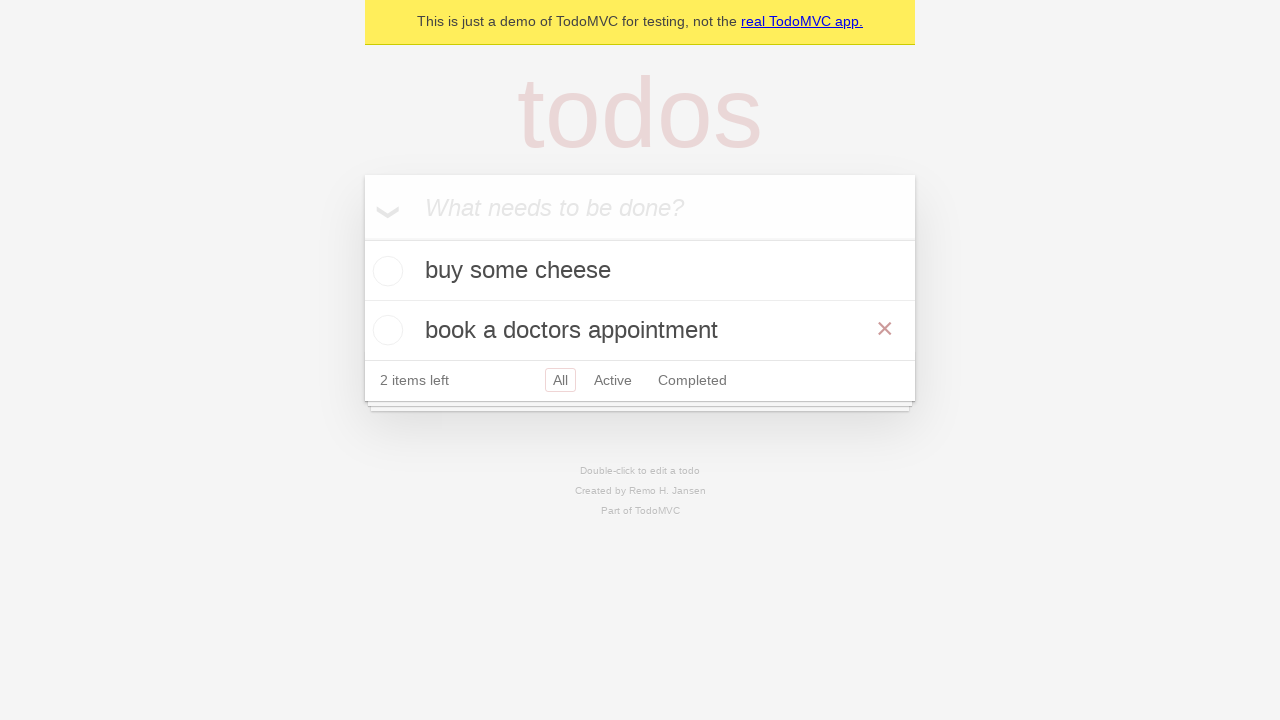